Tests browser window switching functionality by clicking a button that opens a new window, switching to it, clicking on Downloads link, verifying the page title, then closing the window and switching back to the original window to click another link.

Starting URL: http://demo.automationtesting.in/Windows.html

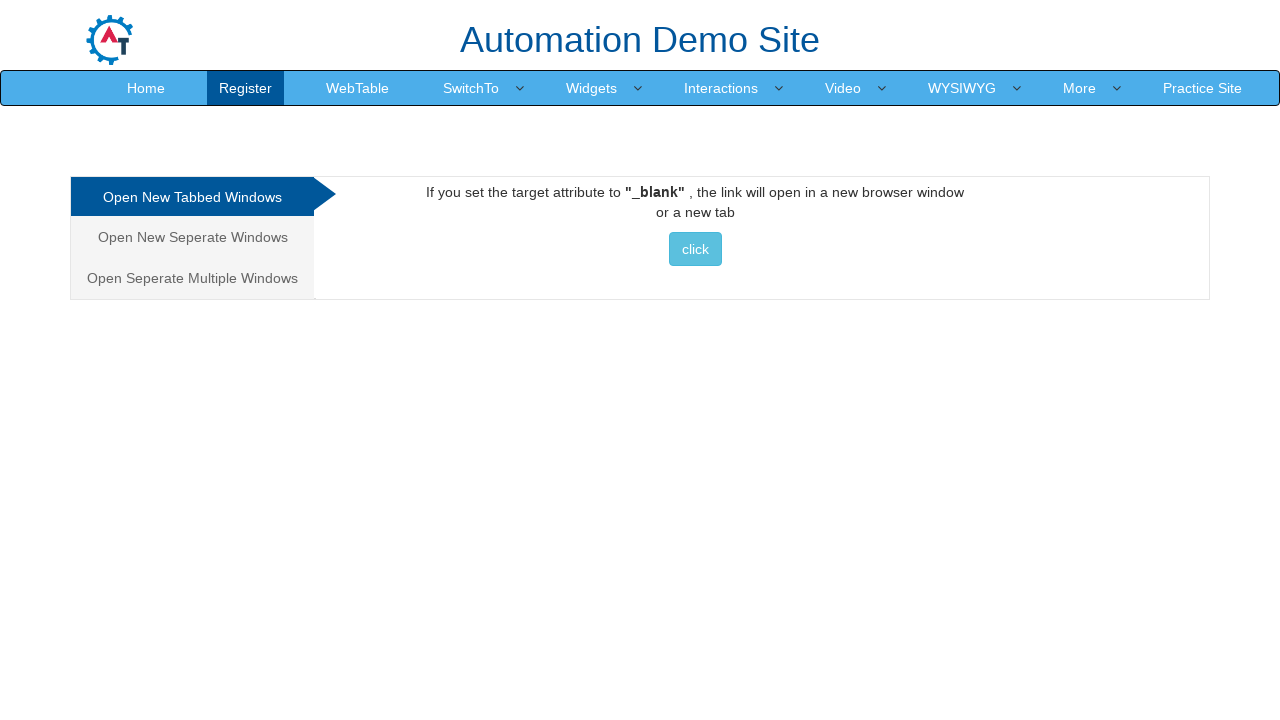

Set viewport size to 1920x1080
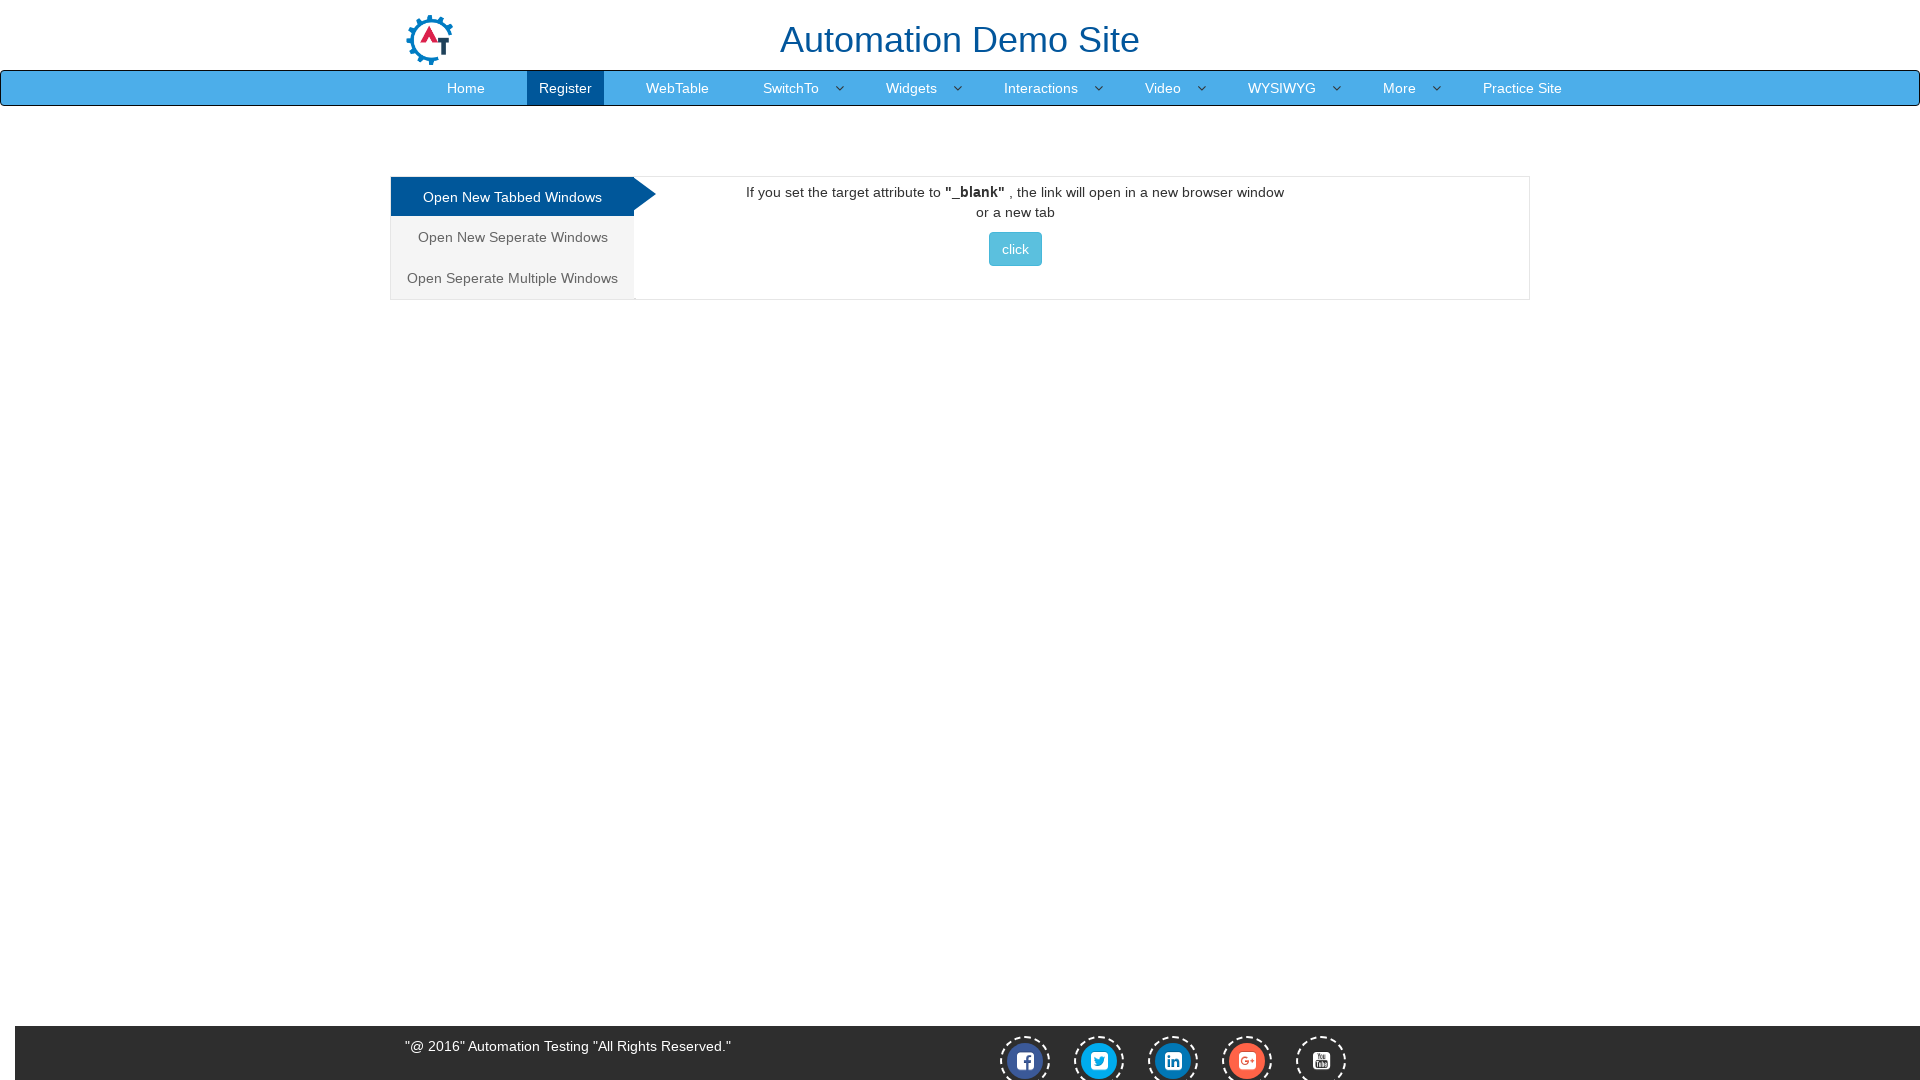

Clicked button to open new window at (1015, 249) on xpath=//a//button[@class='btn btn-info']
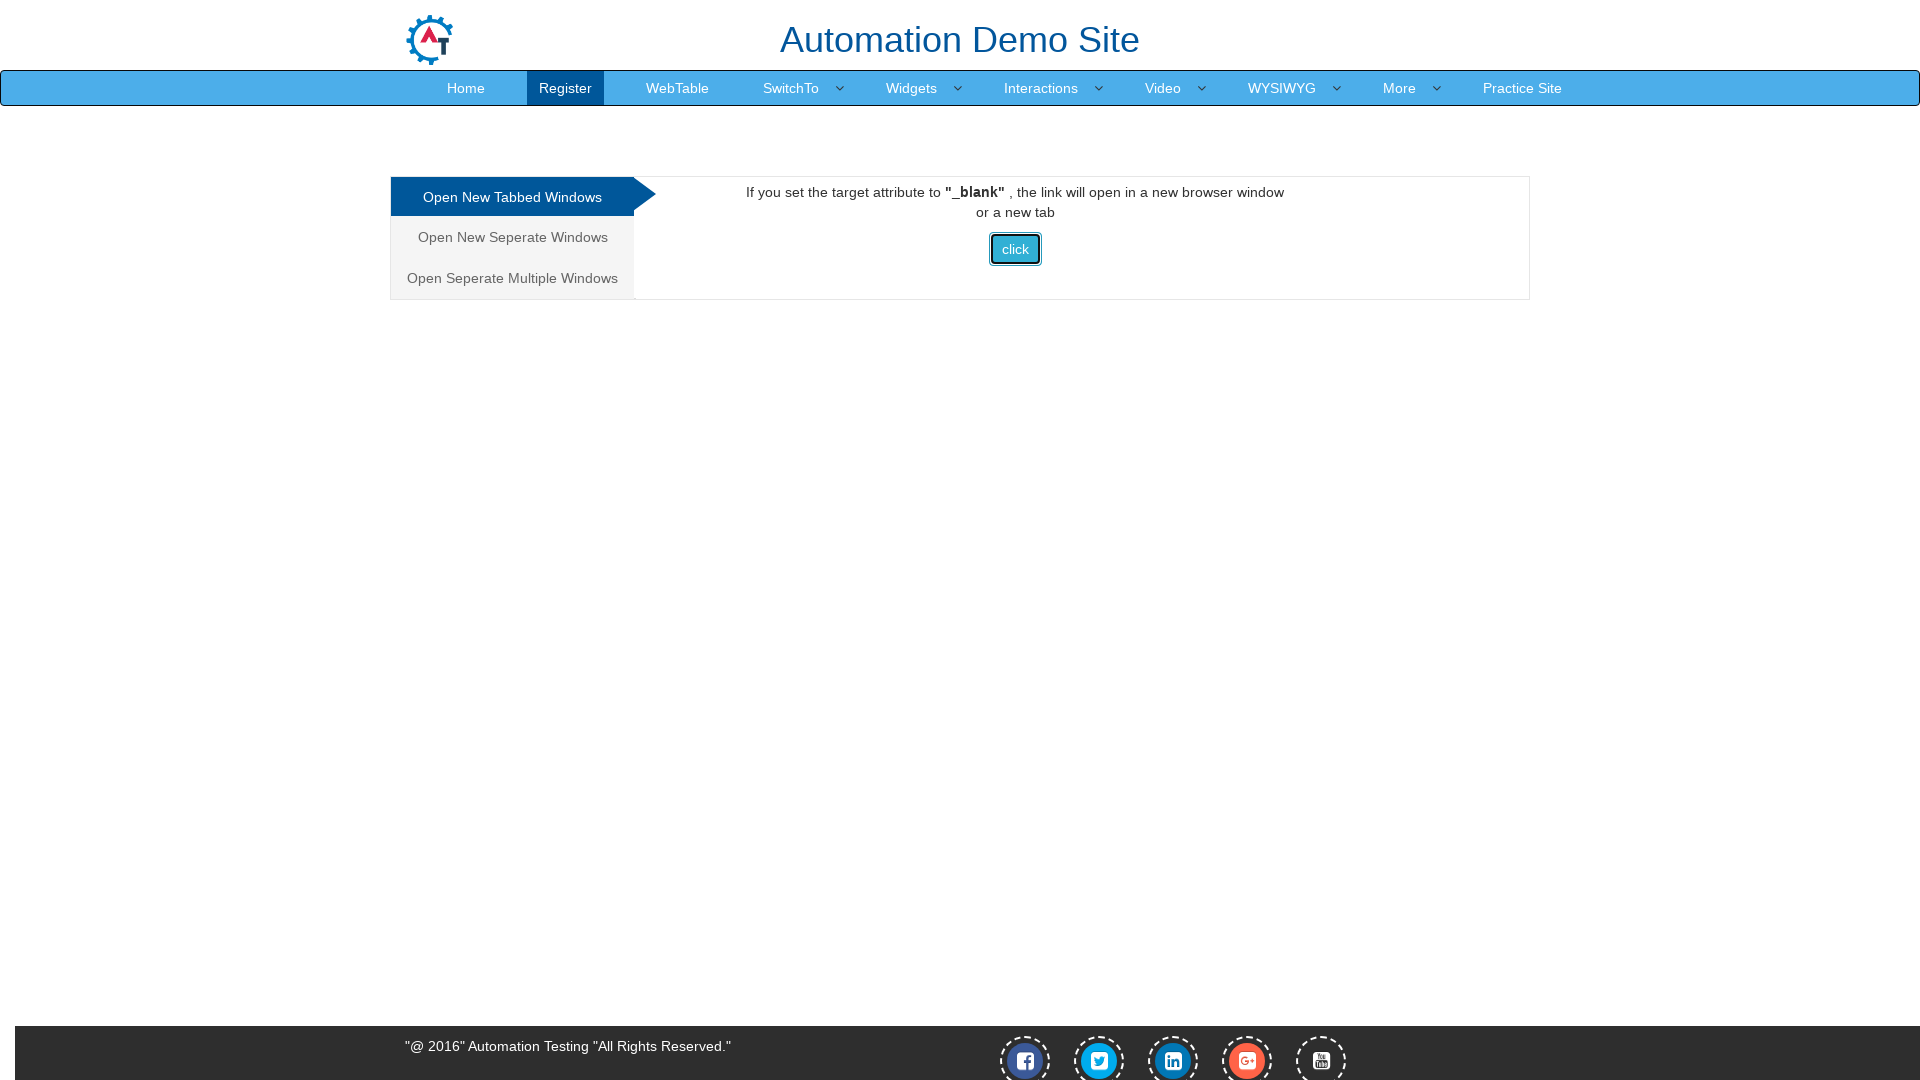

New window opened and loaded
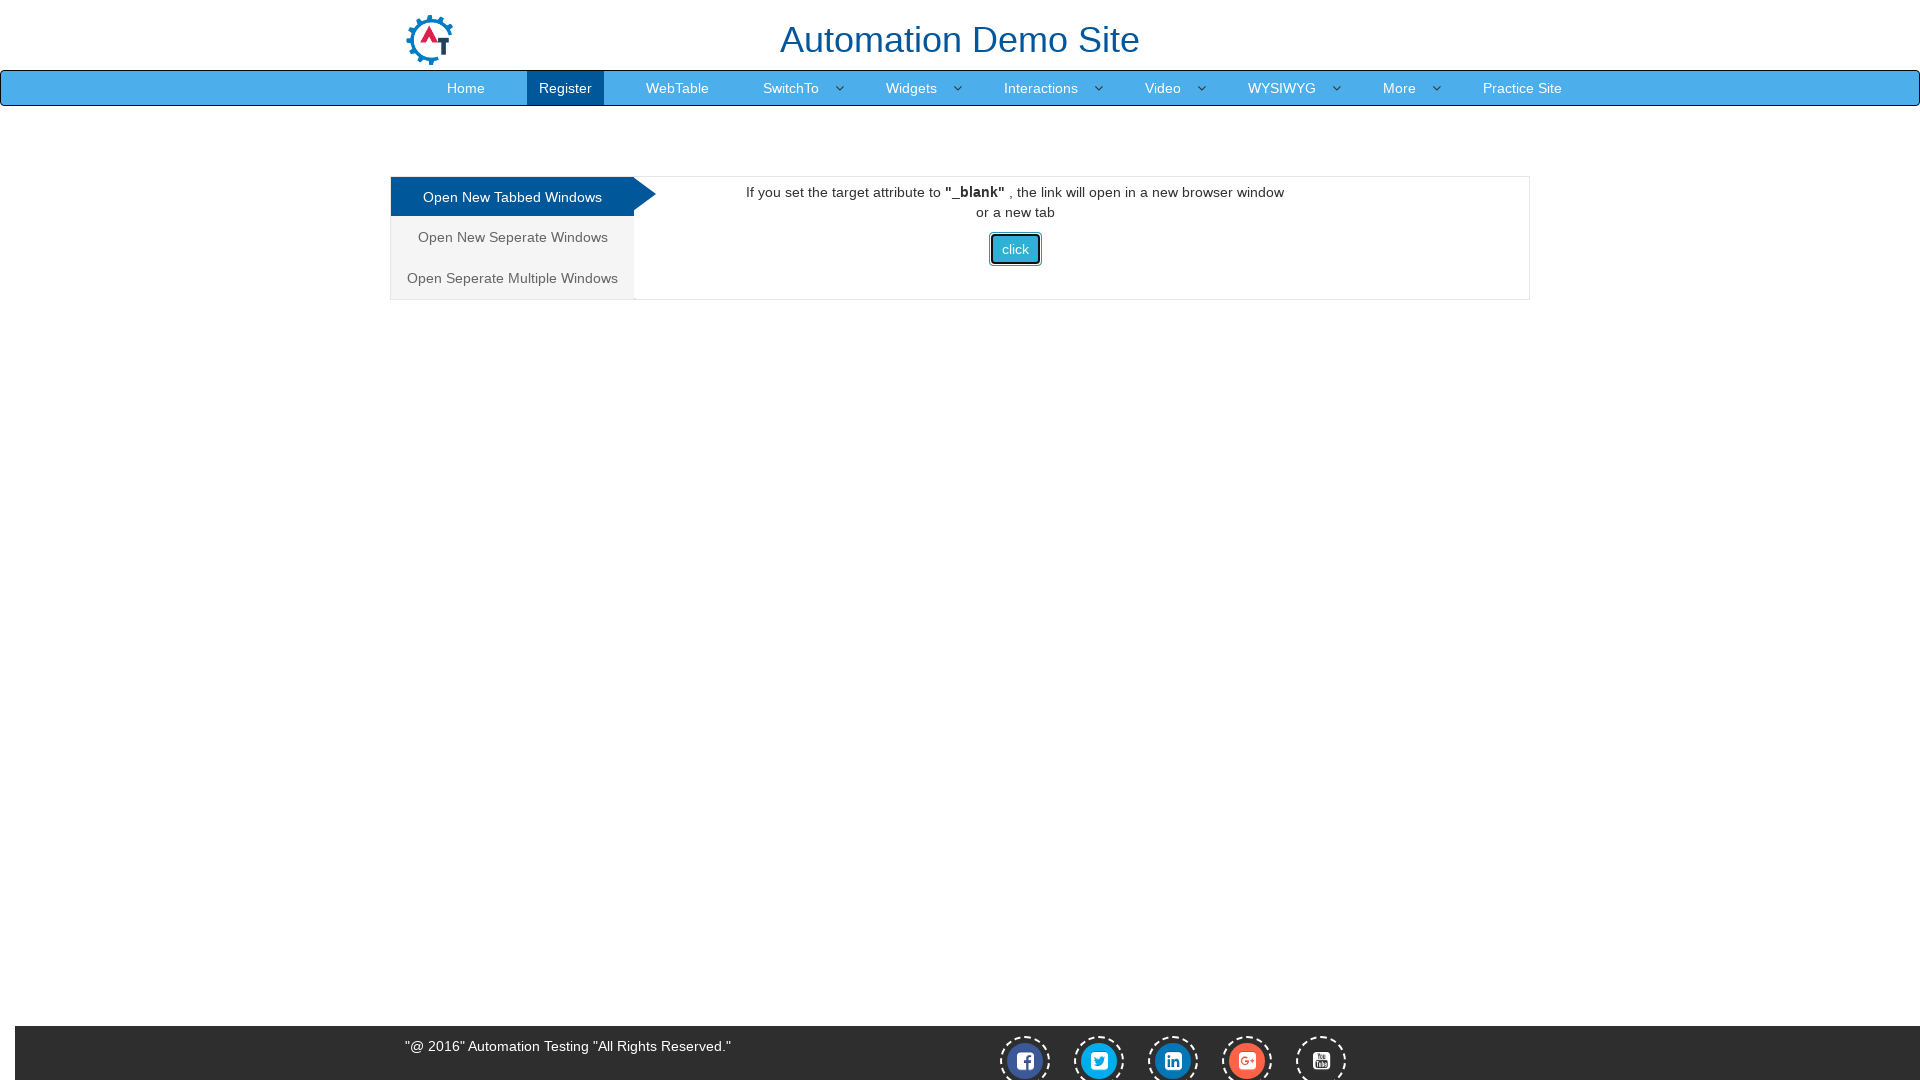

Clicked Downloads link in new window at (552, 32) on xpath=//span[contains(text(),'Downloads')]
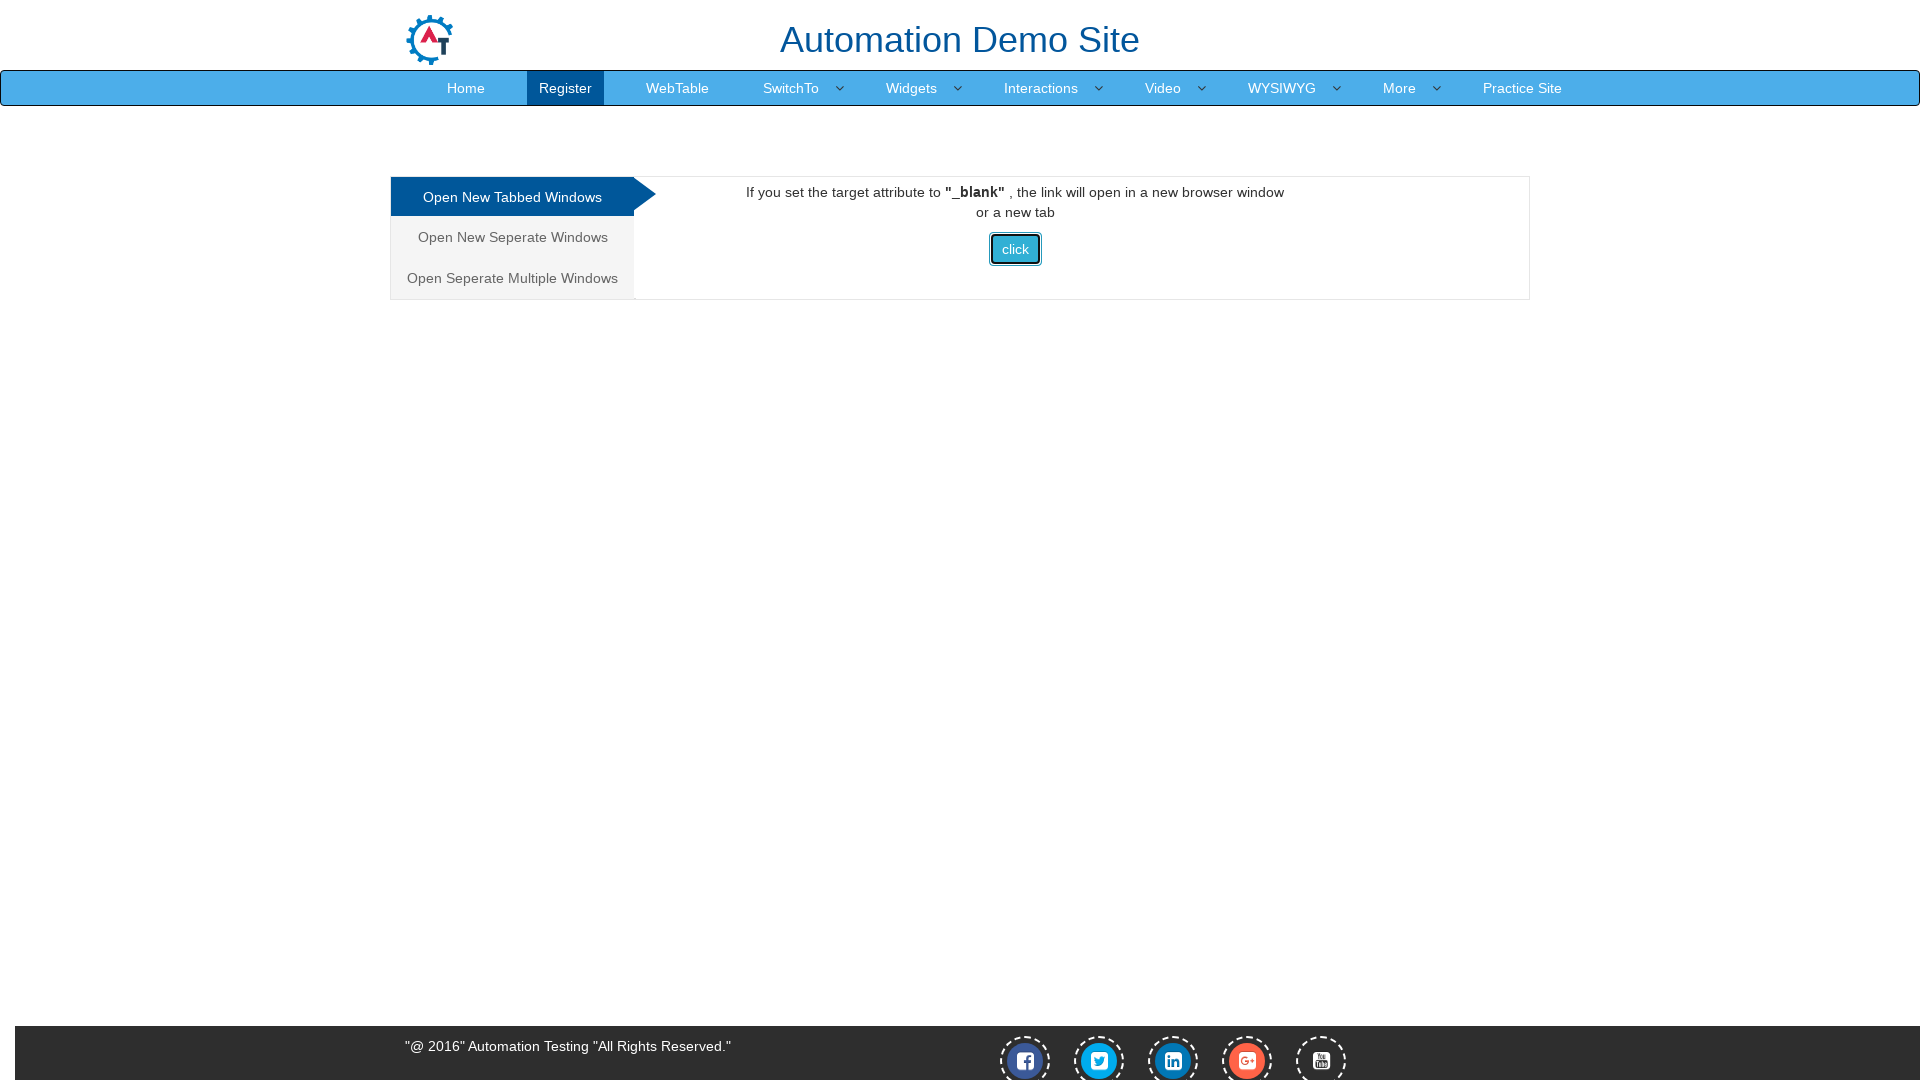

Downloads page loaded
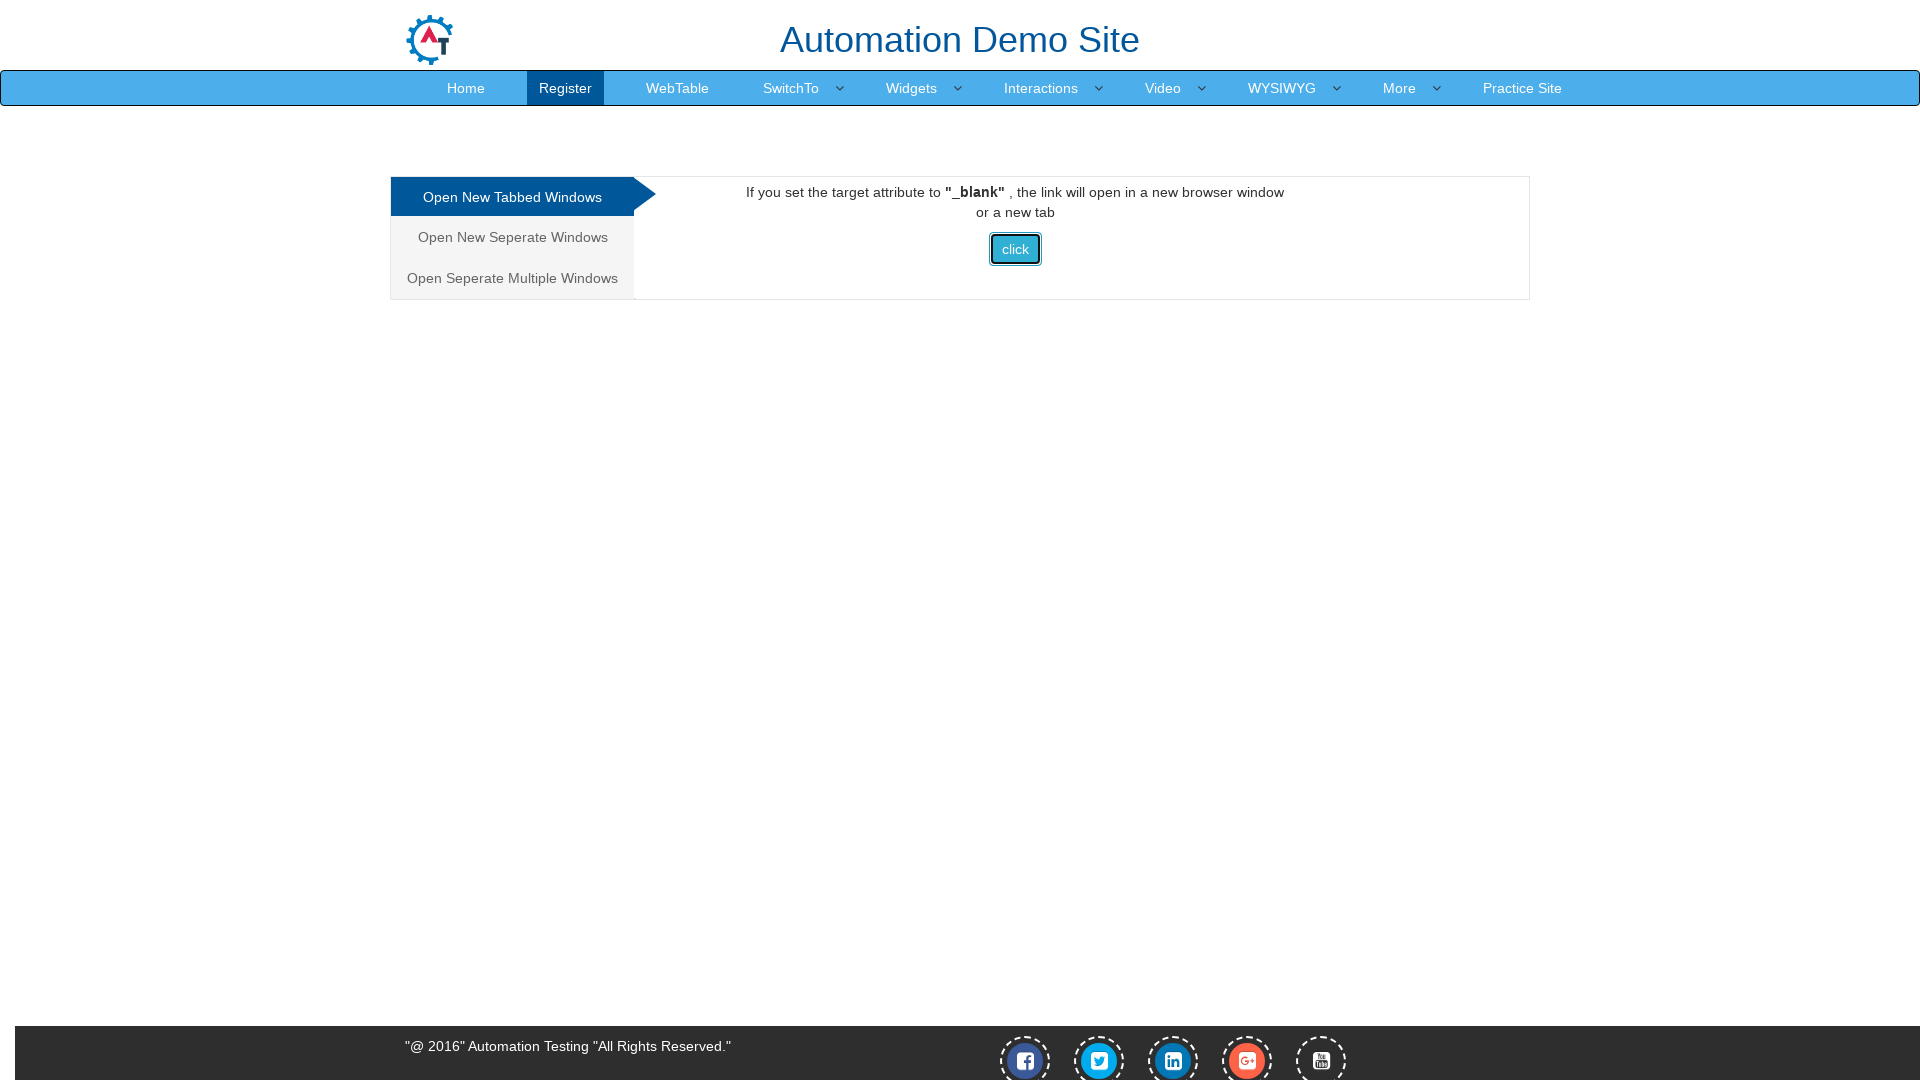

Verified page title is 'Downloads | Selenium'
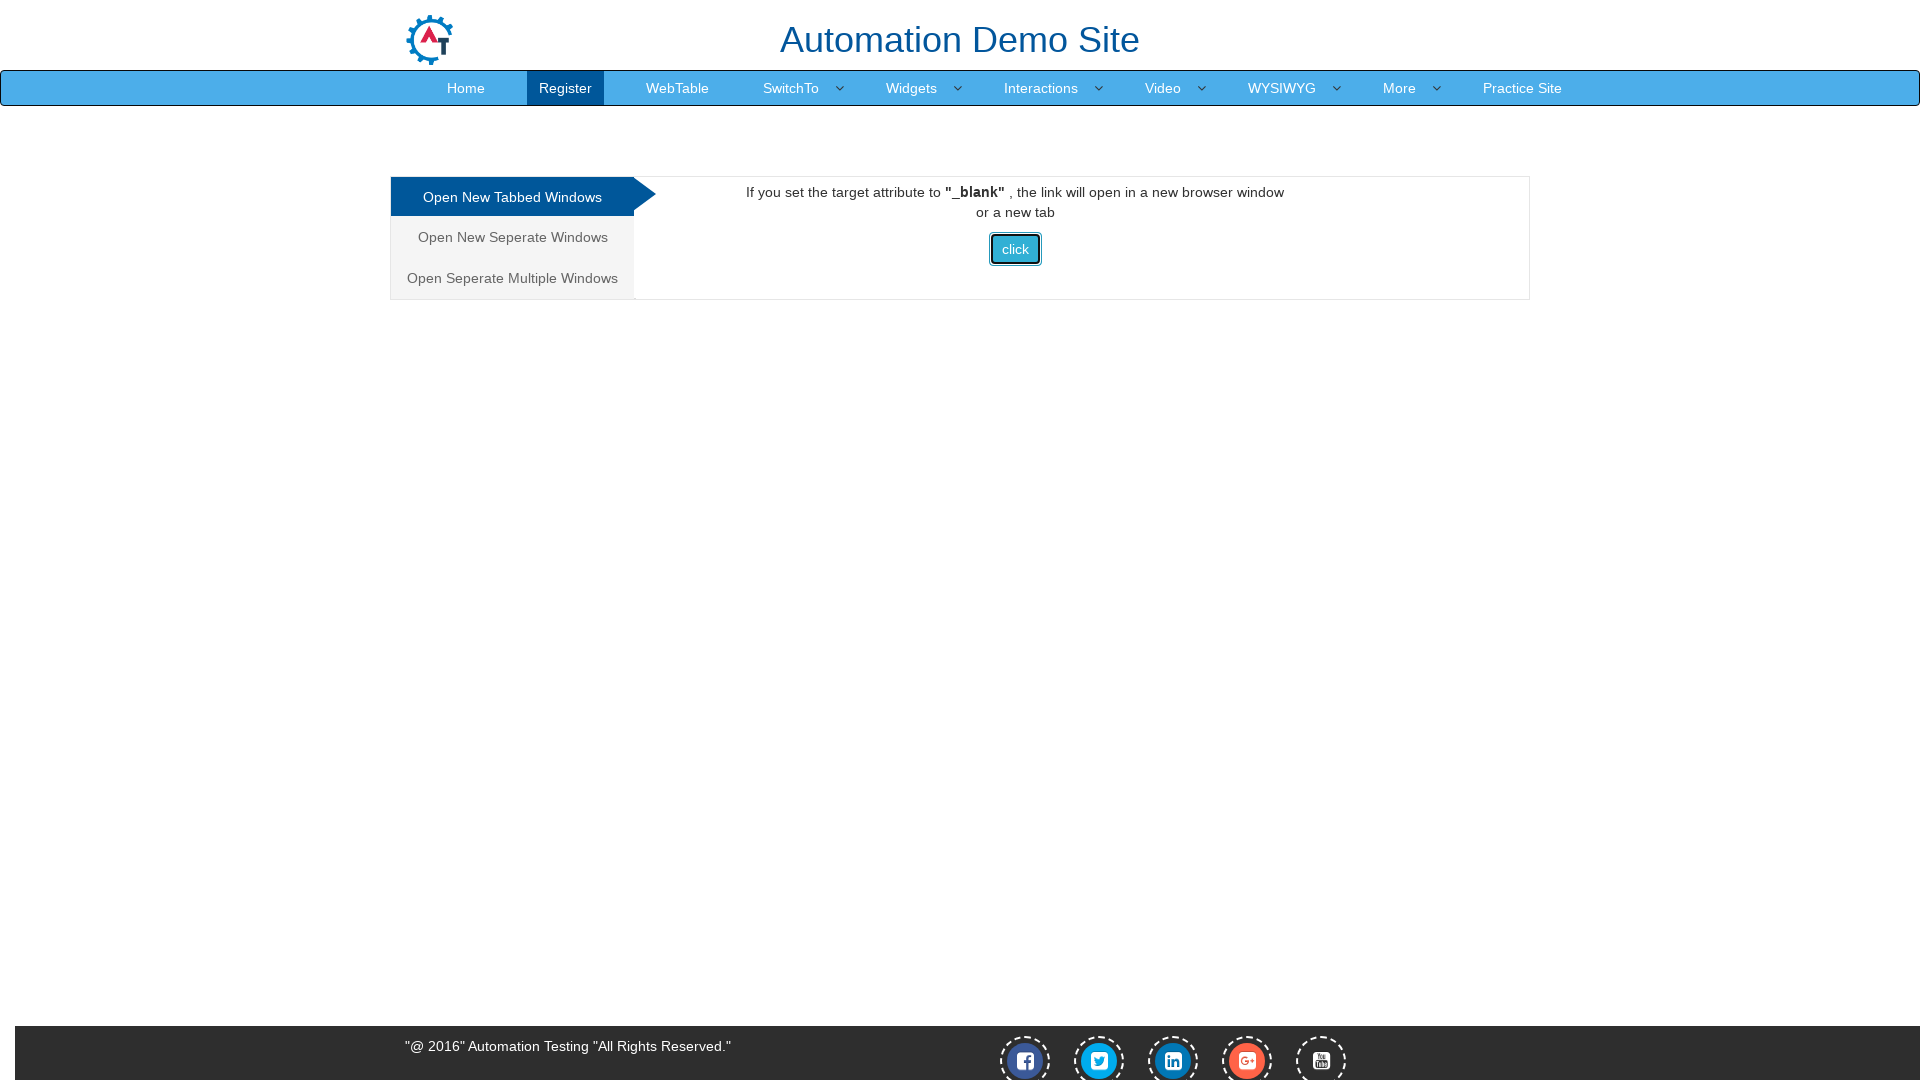

Closed the new window
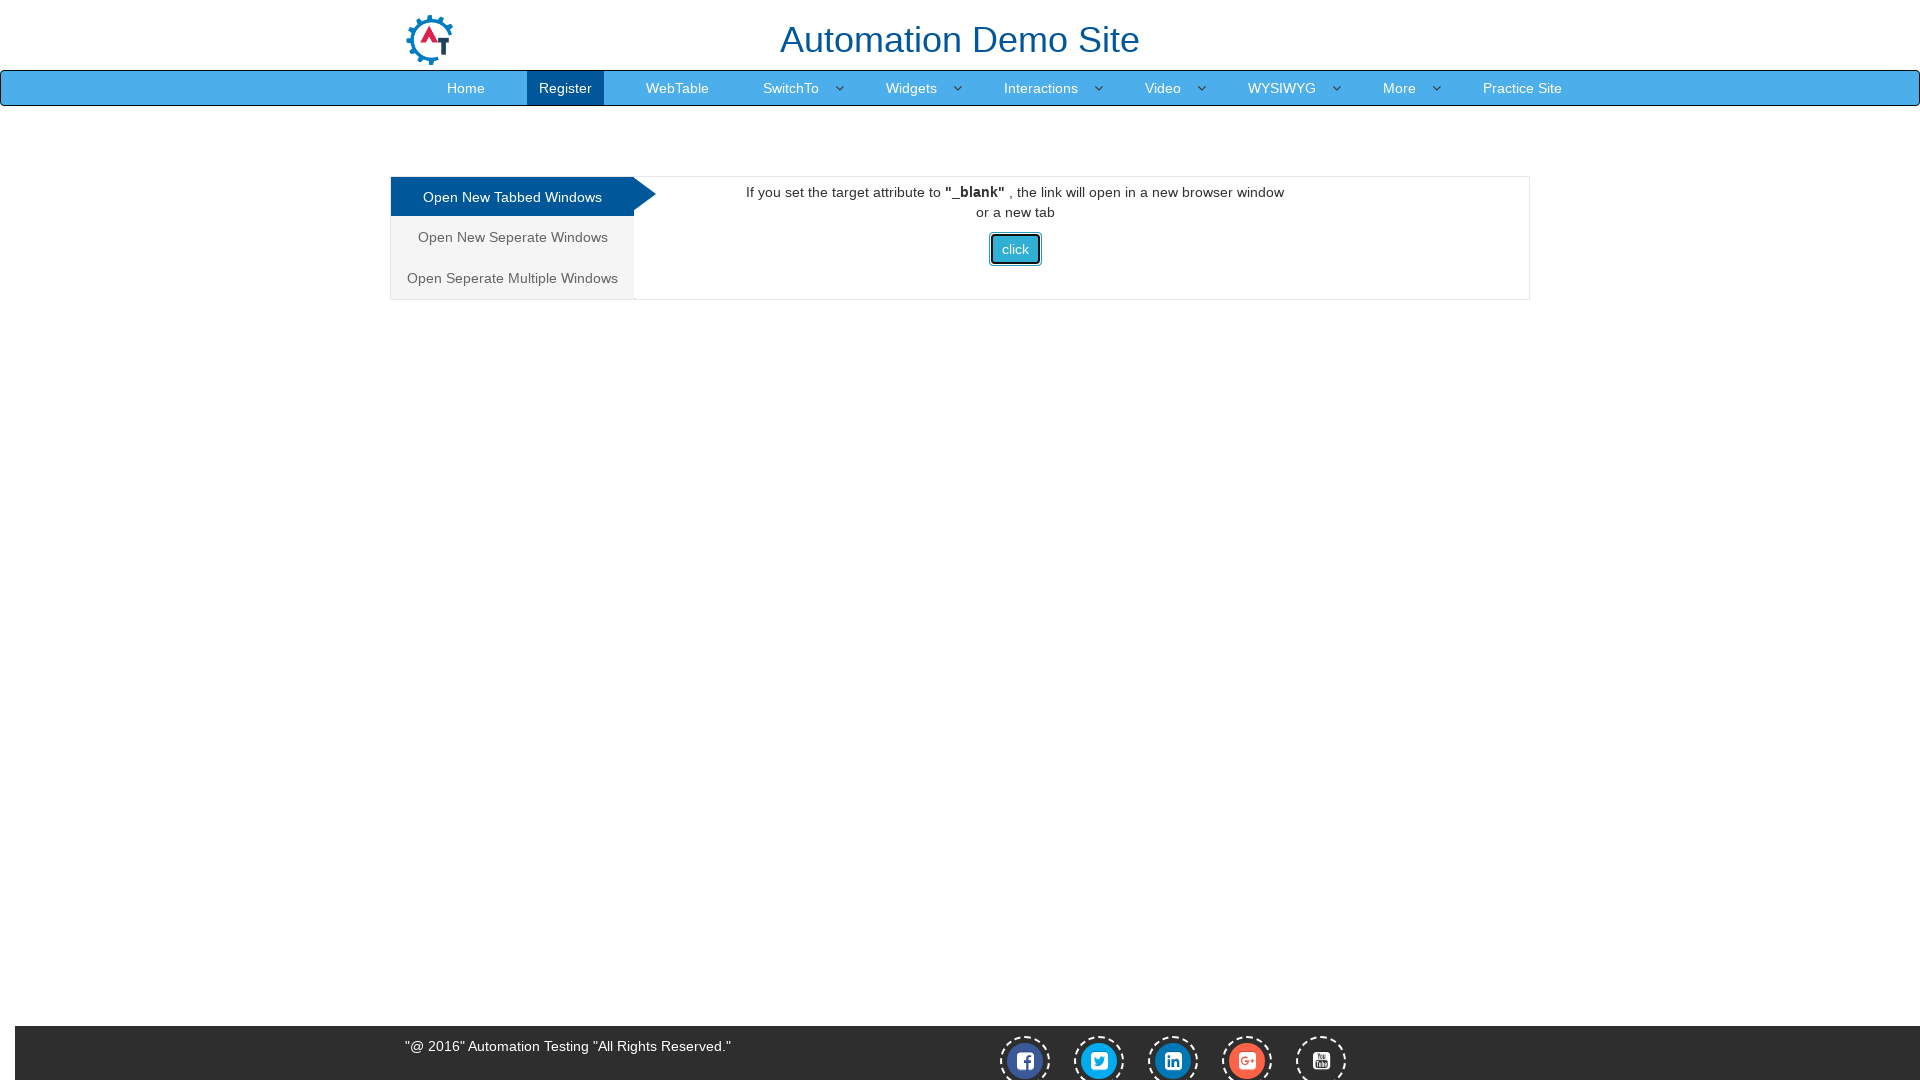

Clicked 'Open New Seperate Windows' link on original window at (512, 237) on text=Open New Seperate Windows
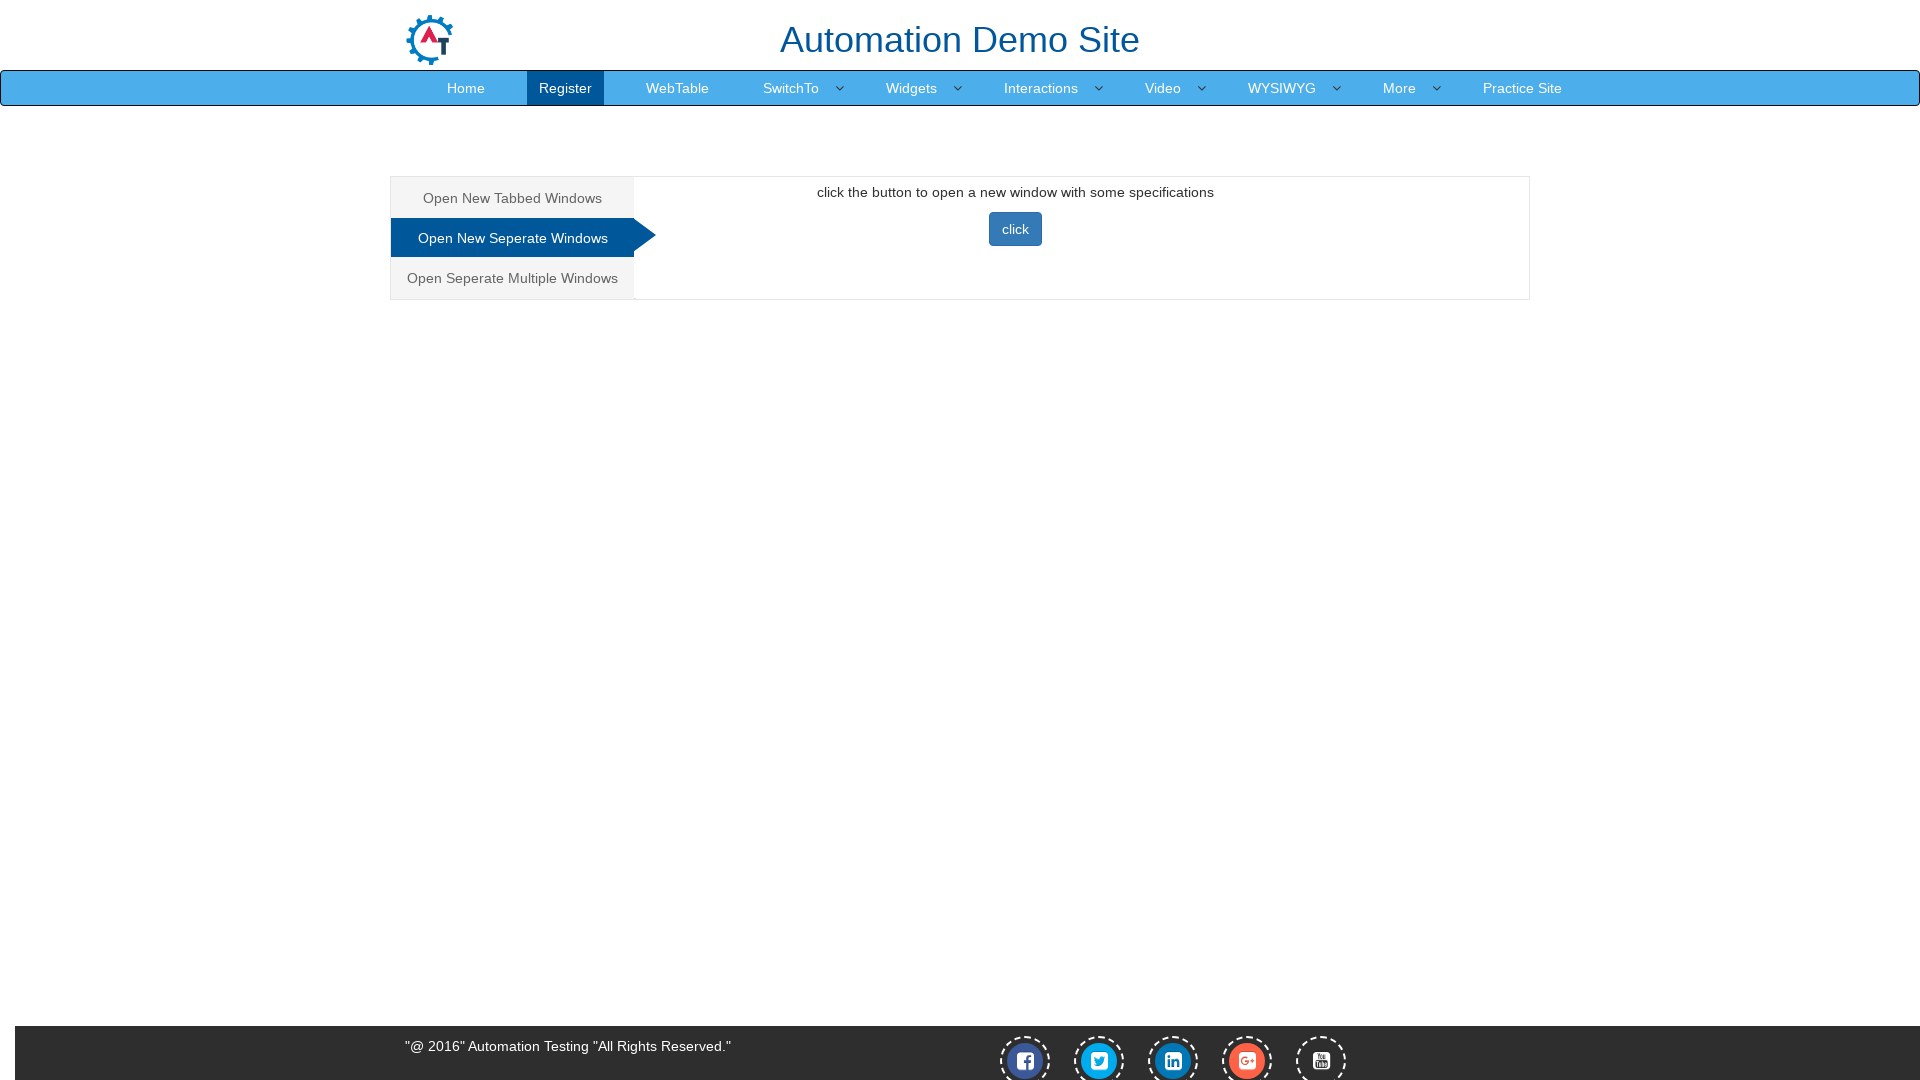

Waited 3 seconds for new window to open
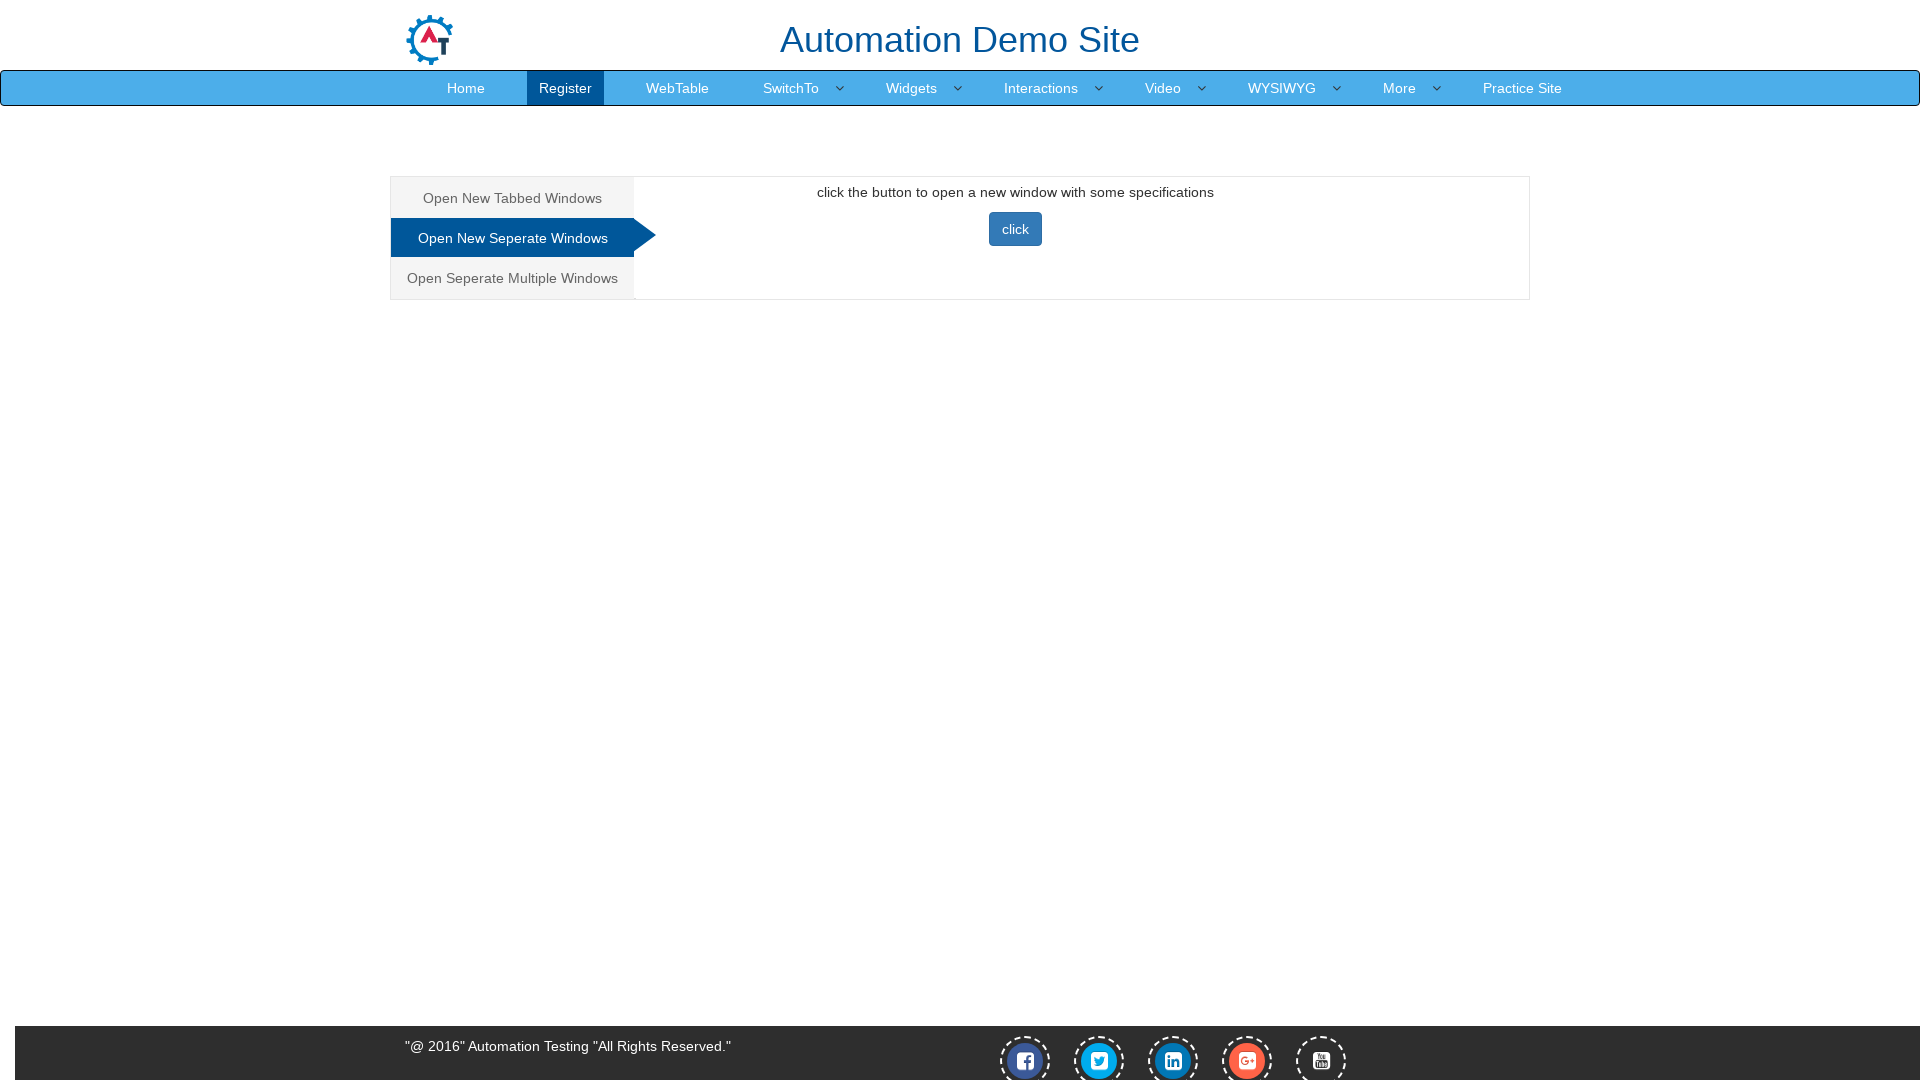

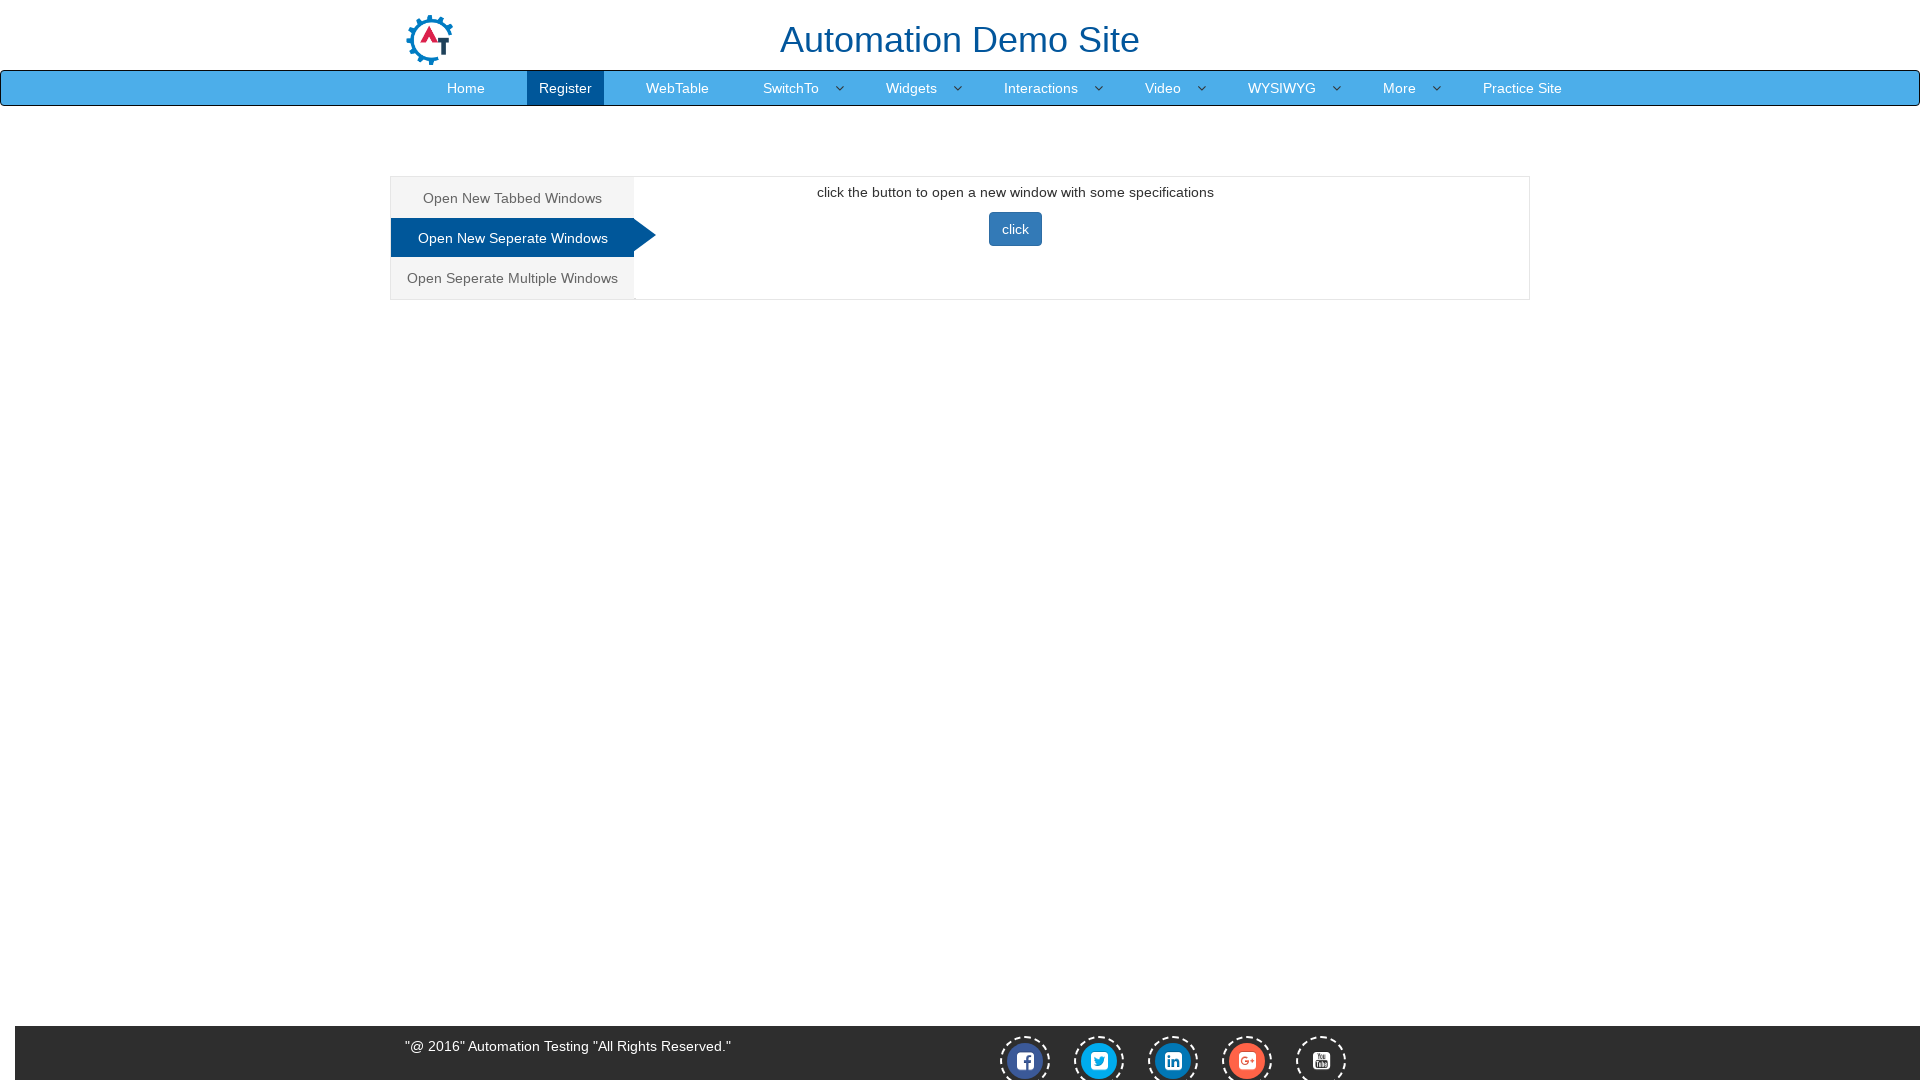